Tests that clicking the main logo on a product page navigates the user back to the homepage of the demoblaze demo store.

Starting URL: https://www.demoblaze.com/prod.html?idp_=5

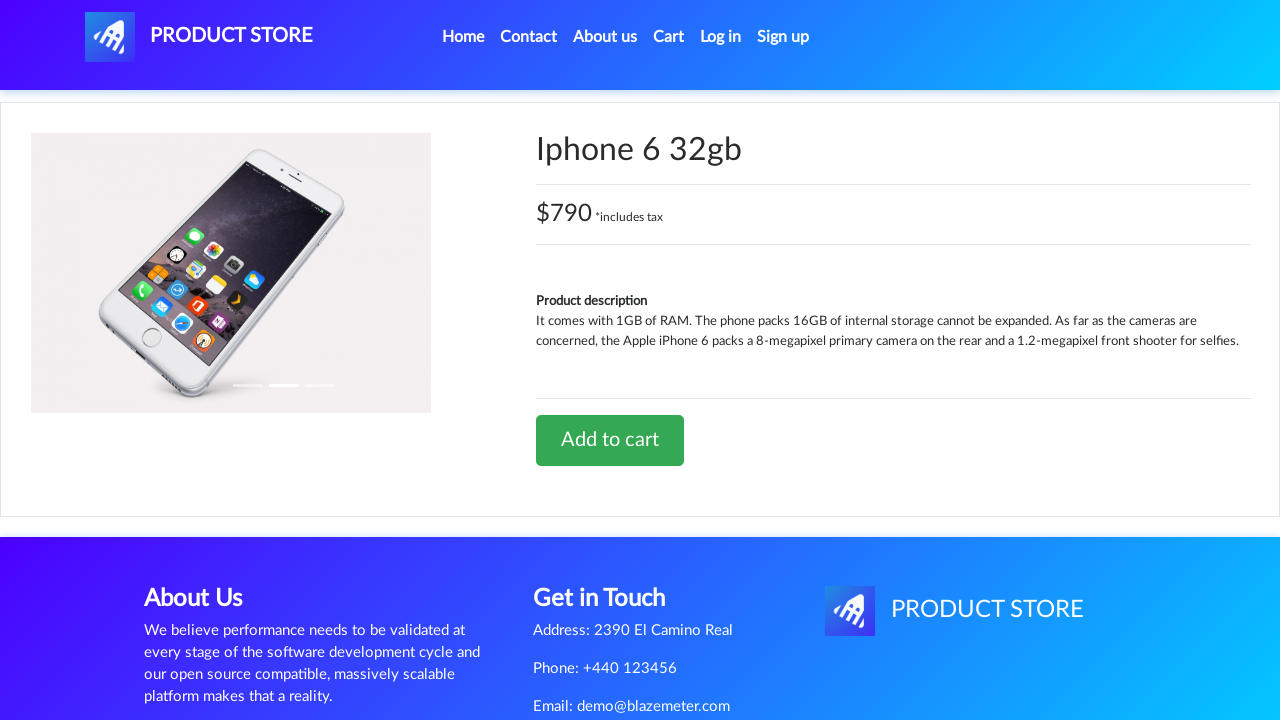

Product page loaded at prod.html?idp_=5
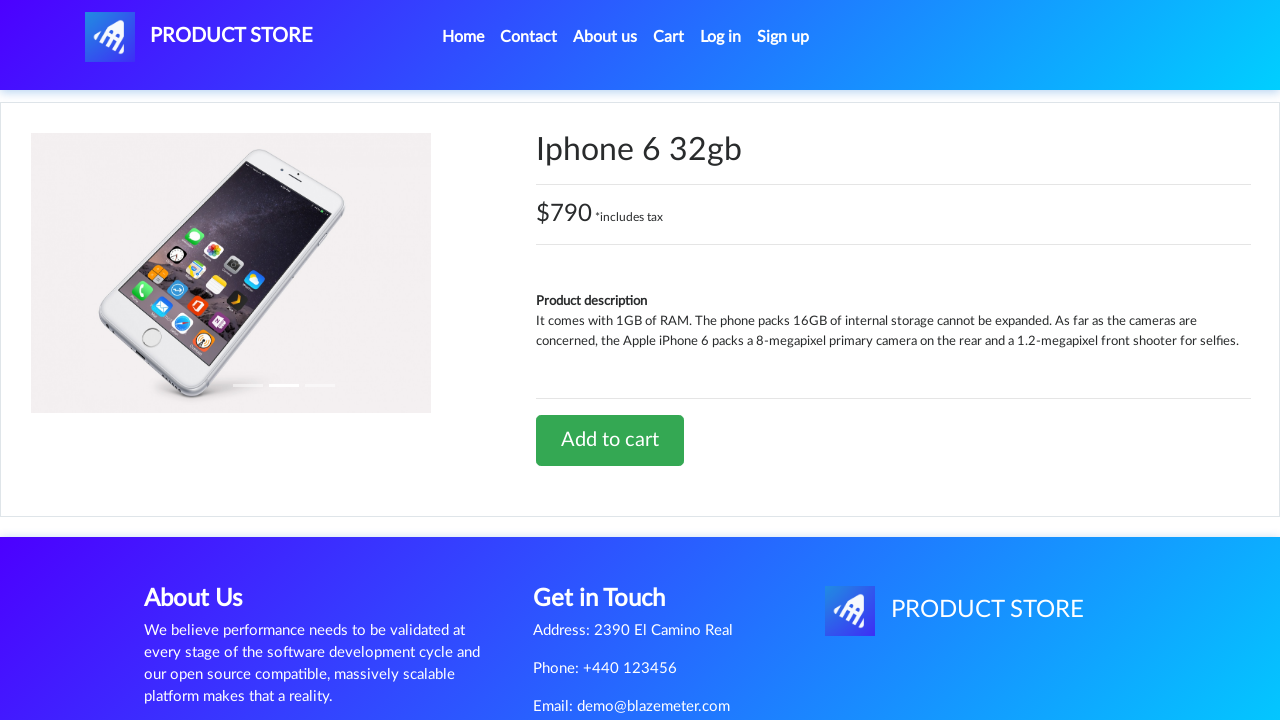

Clicked main logo element to navigate home at (199, 37) on #nava
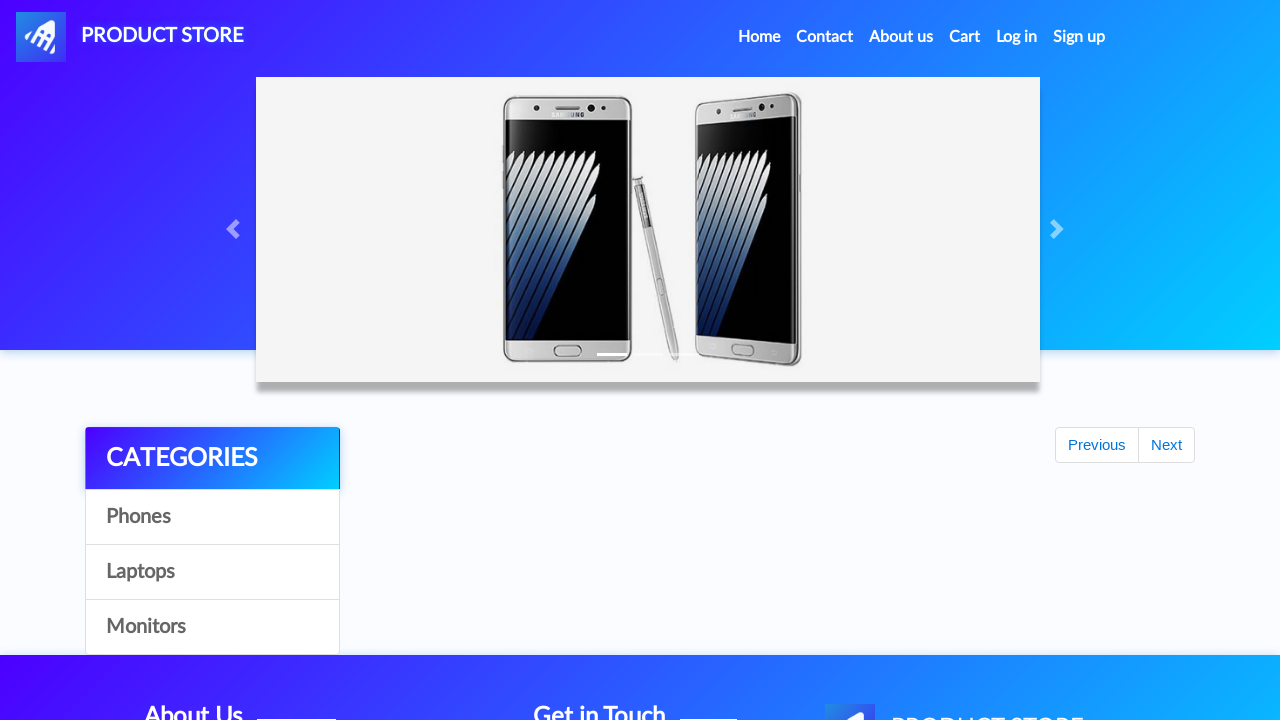

Successfully navigated to homepage at index.html
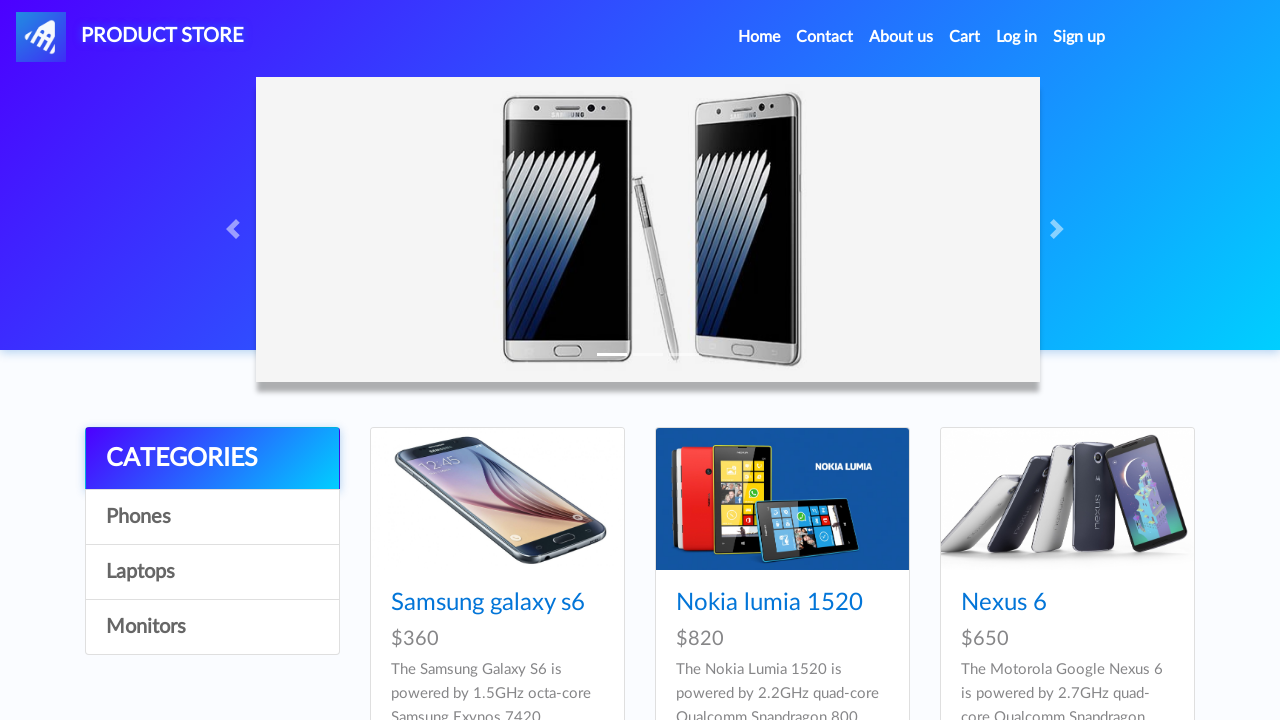

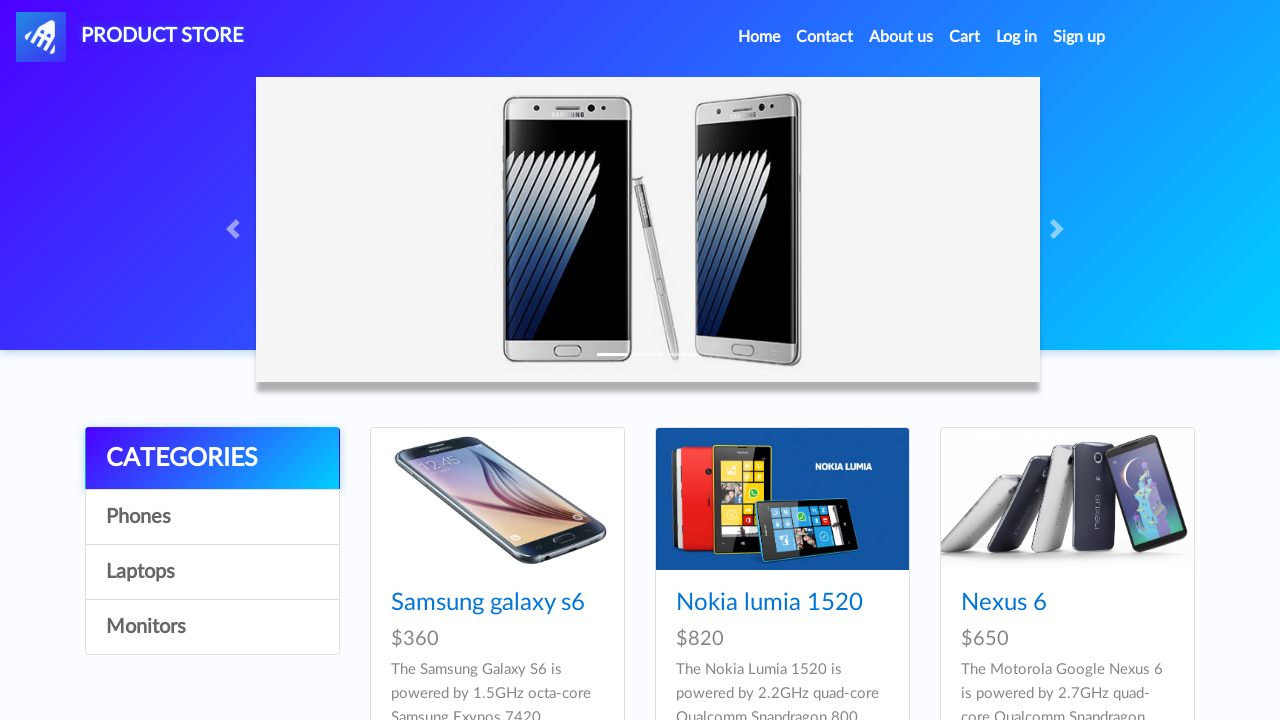